Navigates to a sports betting website, clicks on the tennis section, and scrolls through the page to load all available tennis matches.

Starting URL: https://www.marathonbet.ru/su/

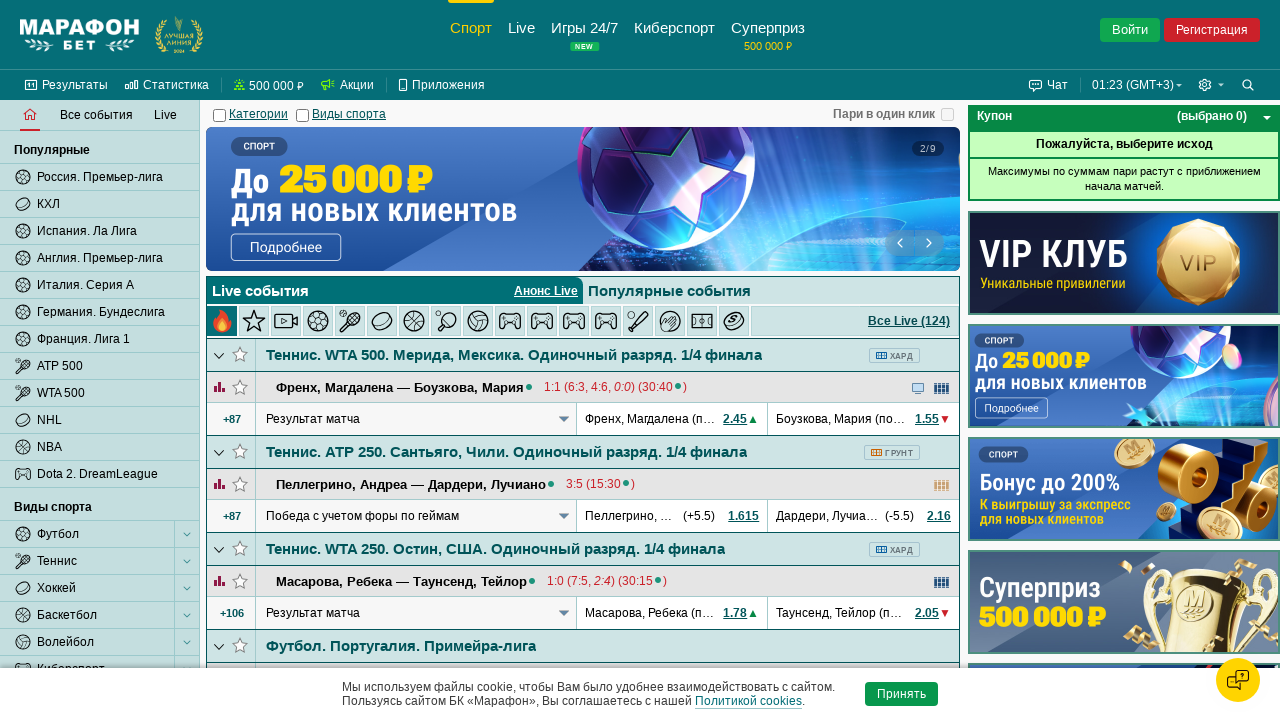

Clicked on tennis sports icon to view tennis matches at (23, 366) on .icon-sport-tennis
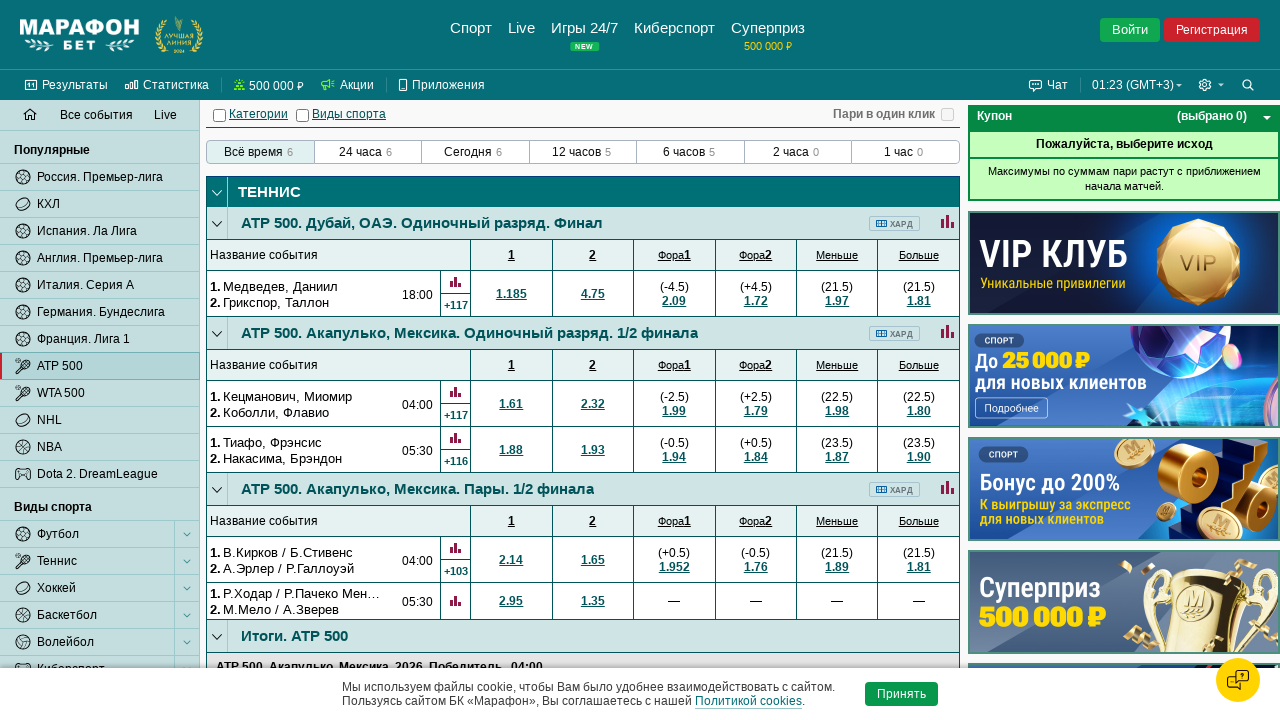

Tennis matches table loaded
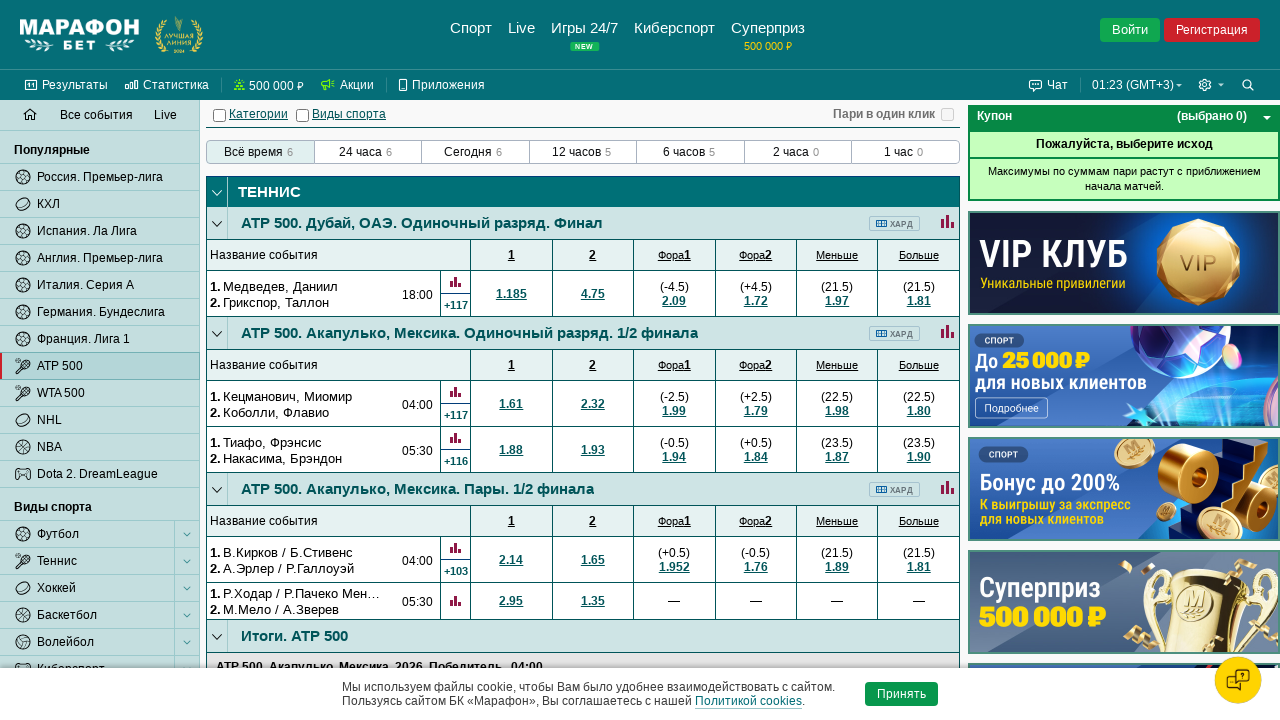

Scrolled to load more tennis matches (currently 8 matches loaded)
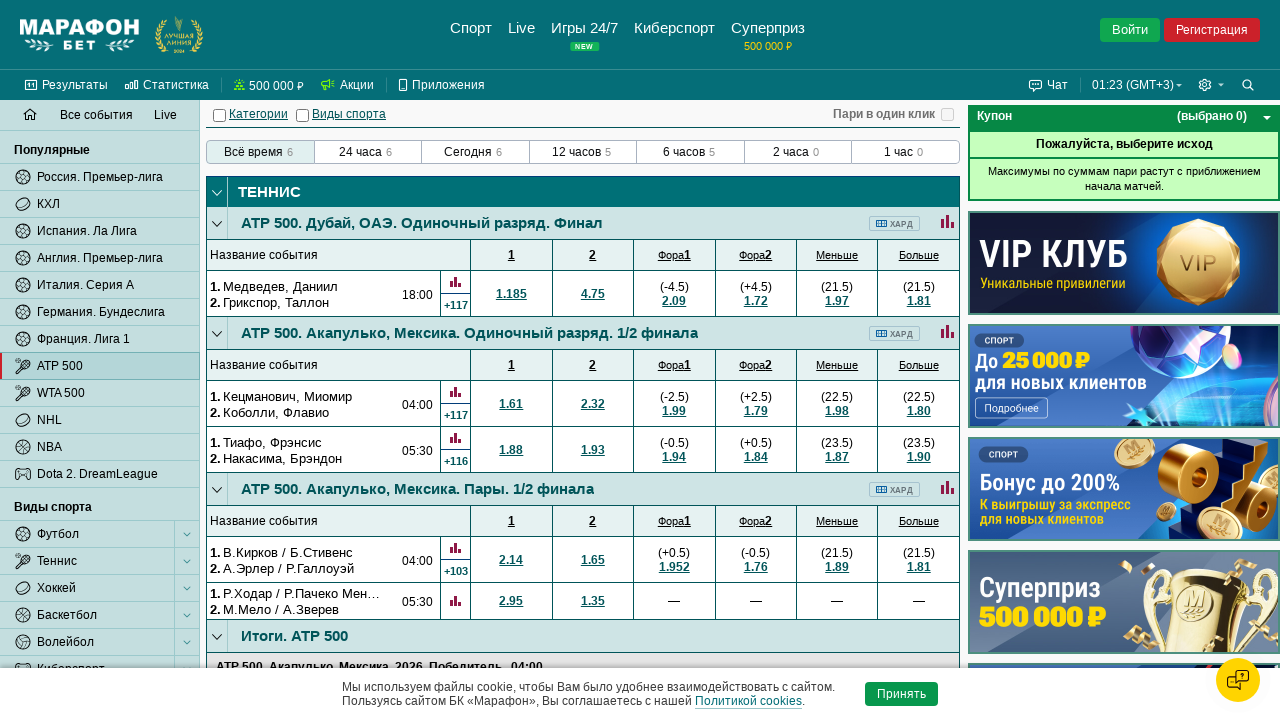

Waited for new content to load
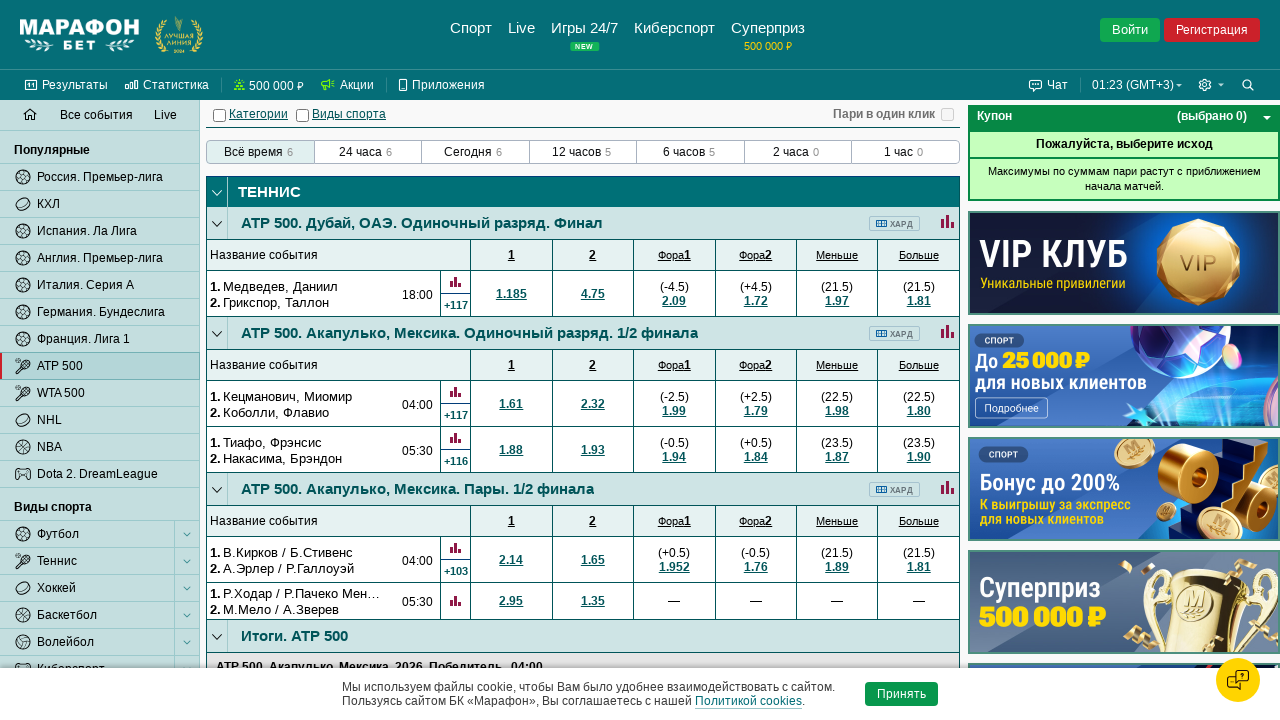

Verified that tennis matches are displayed on the page
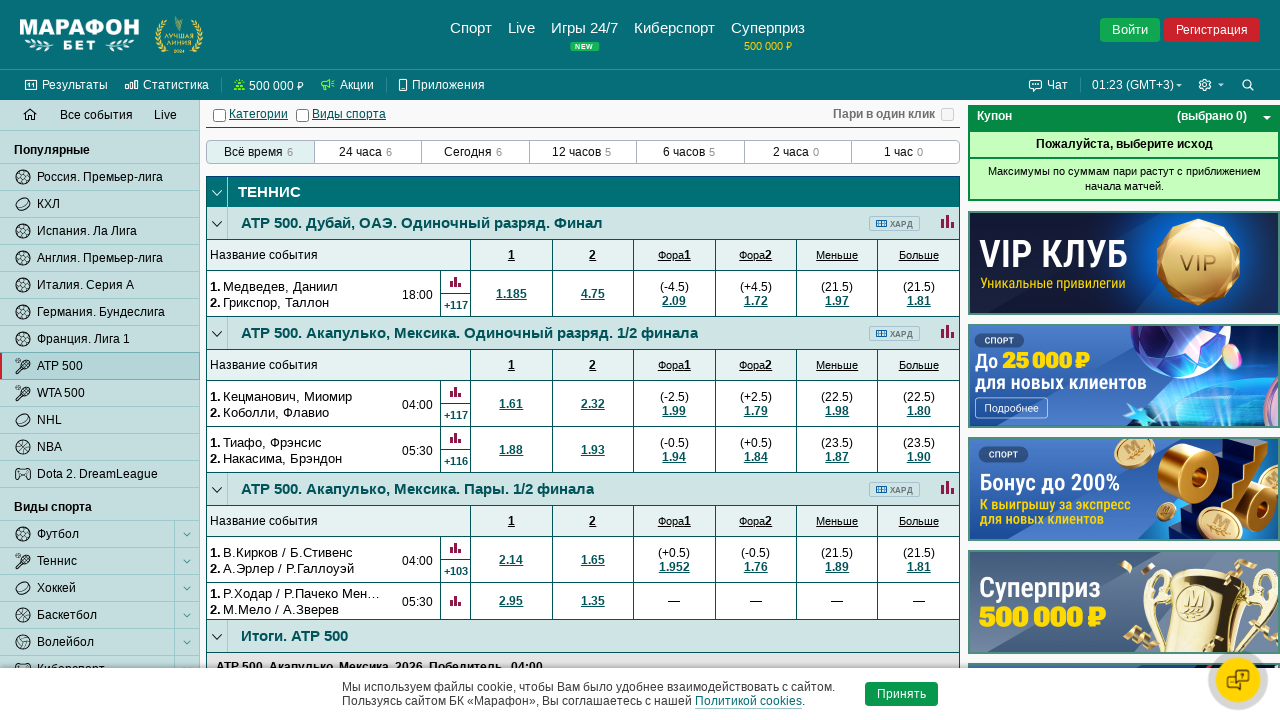

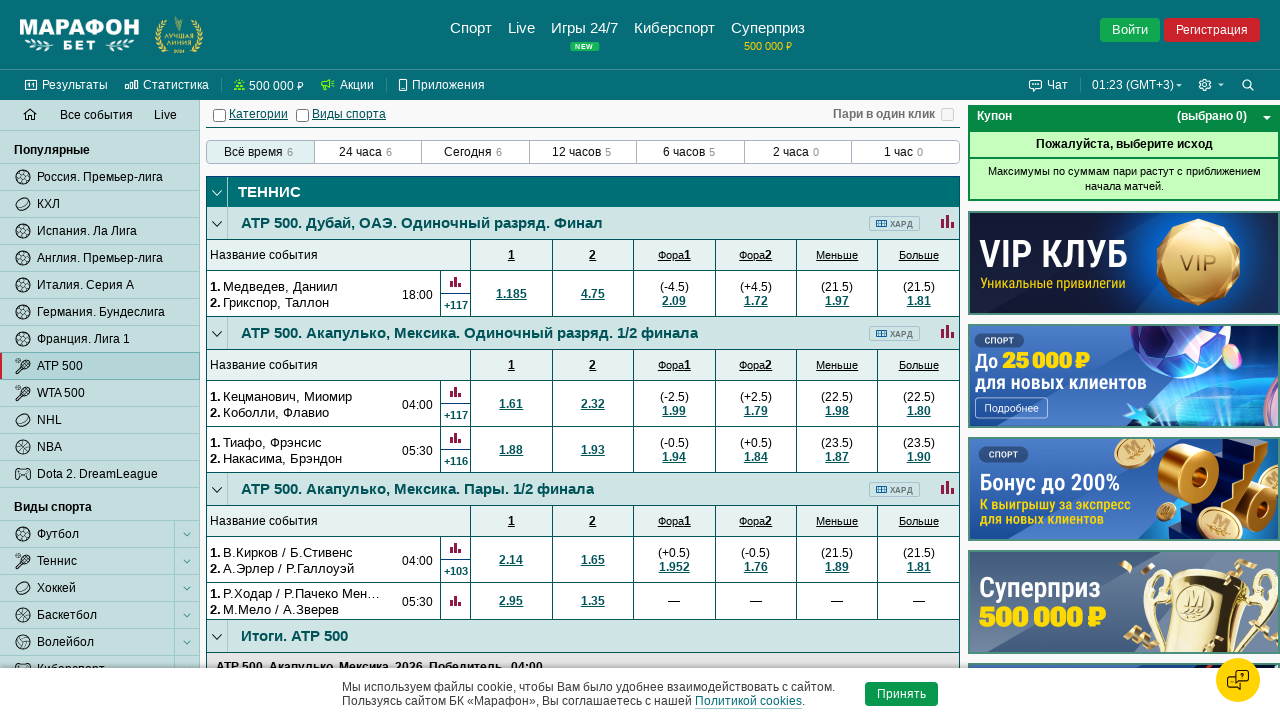